Tests navigation to the Checkboxes page from the main menu and verifies the page title contains "Checkboxes"

Starting URL: https://the-internet.herokuapp.com/

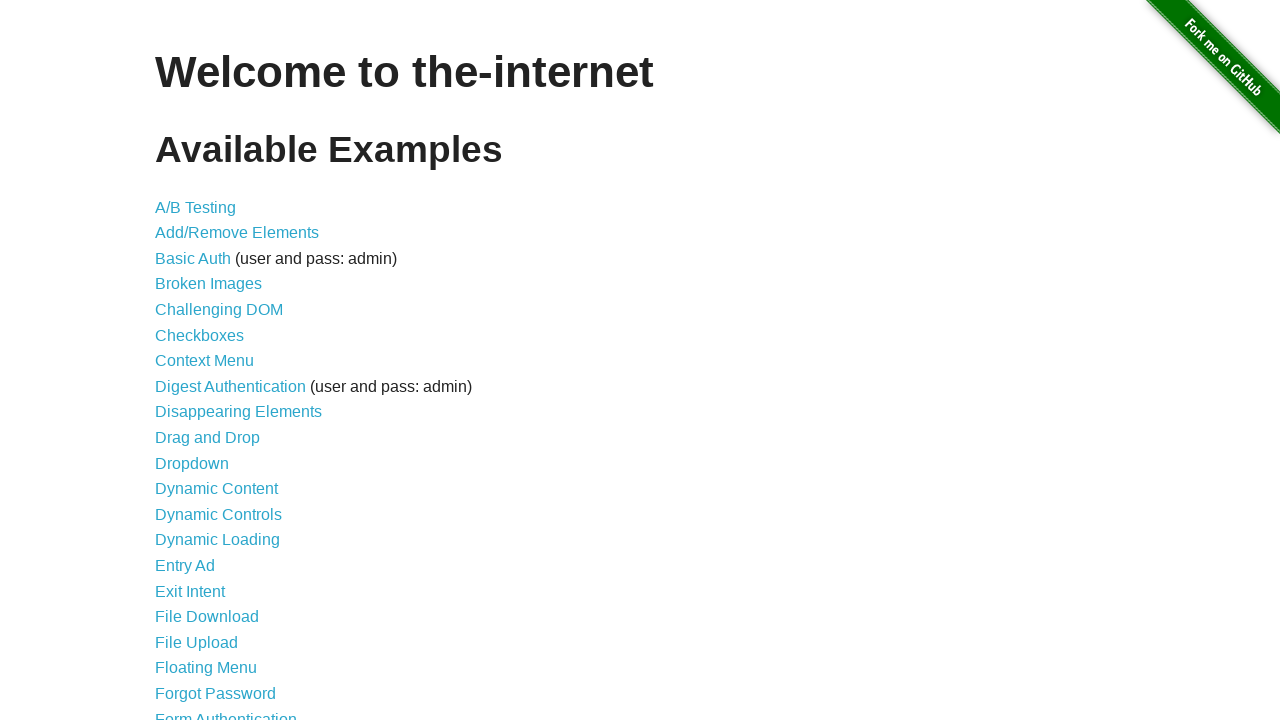

Clicked on the Checkboxes link from the main menu at (200, 335) on a[href='/checkboxes']
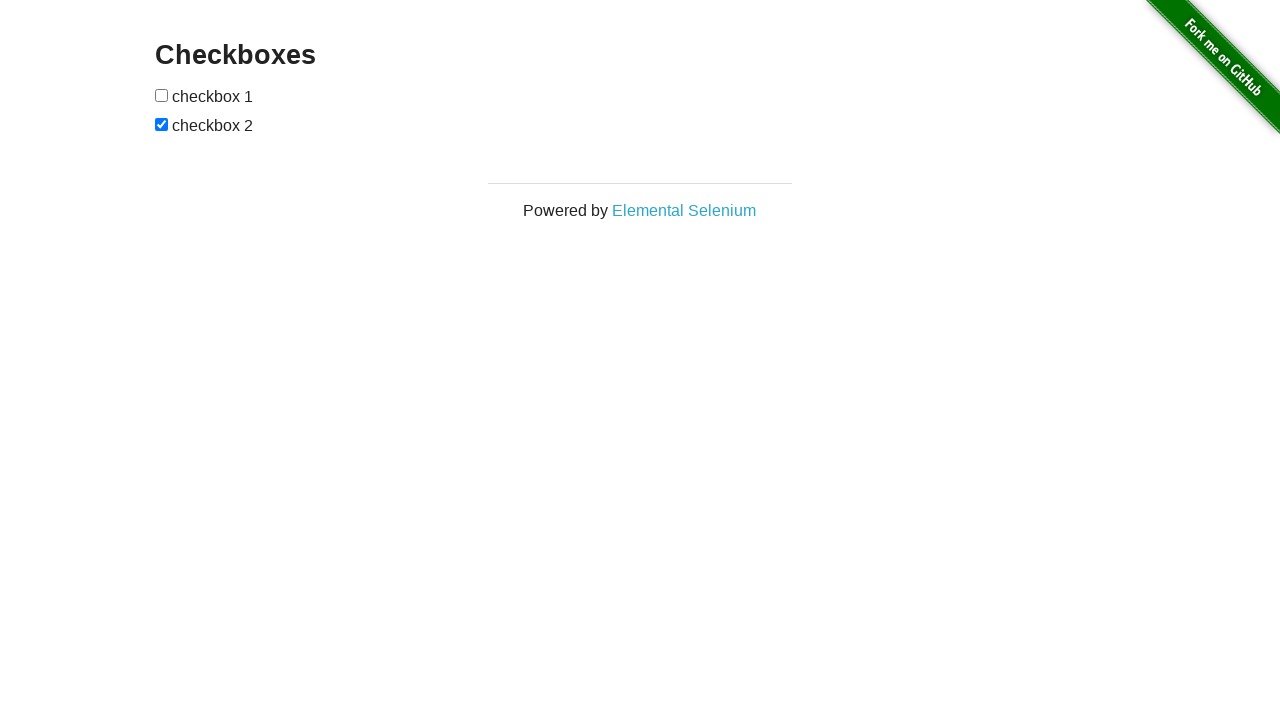

Checkboxes page loaded and h3 element is visible
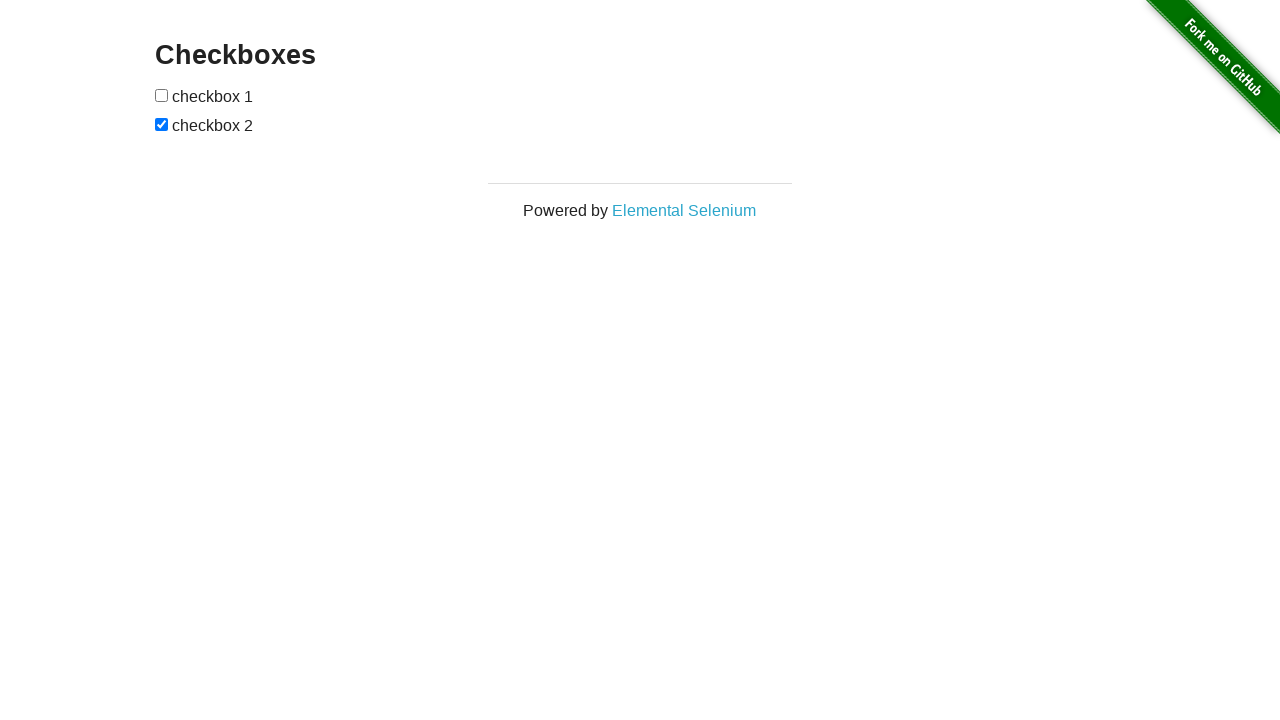

Retrieved page title text: 'Checkboxes'
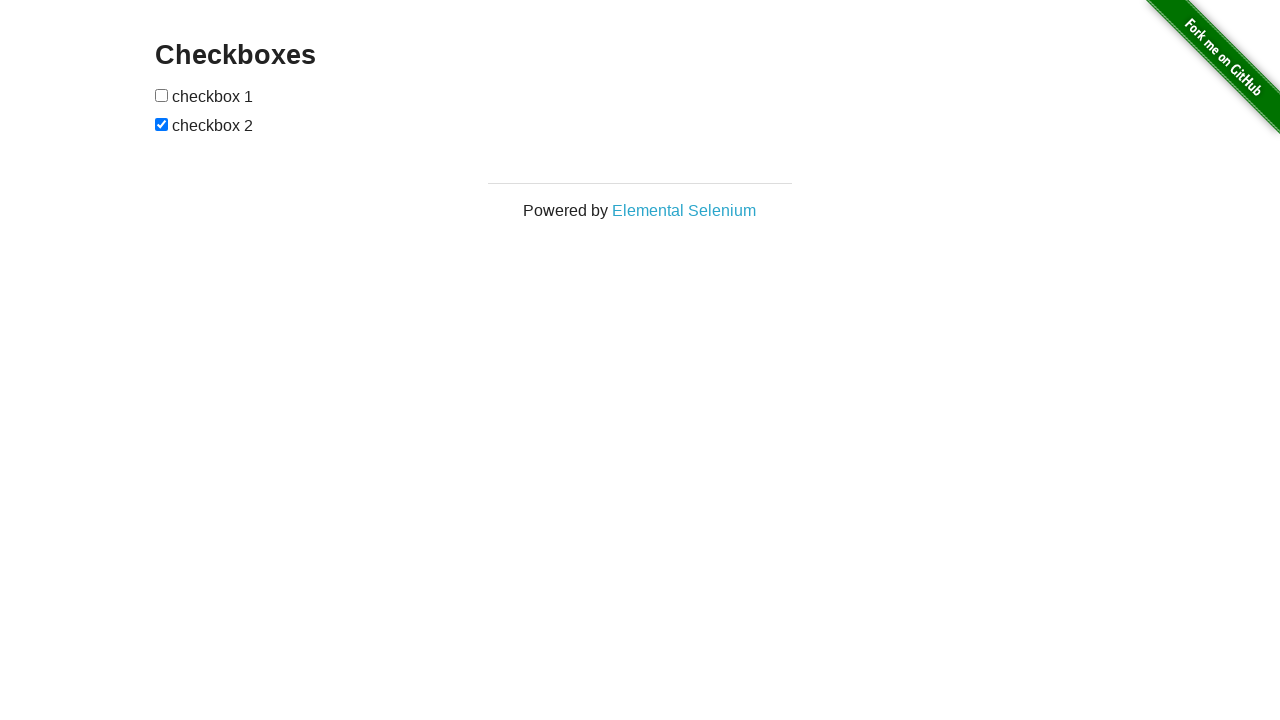

Verified that page title contains 'Checkboxes'
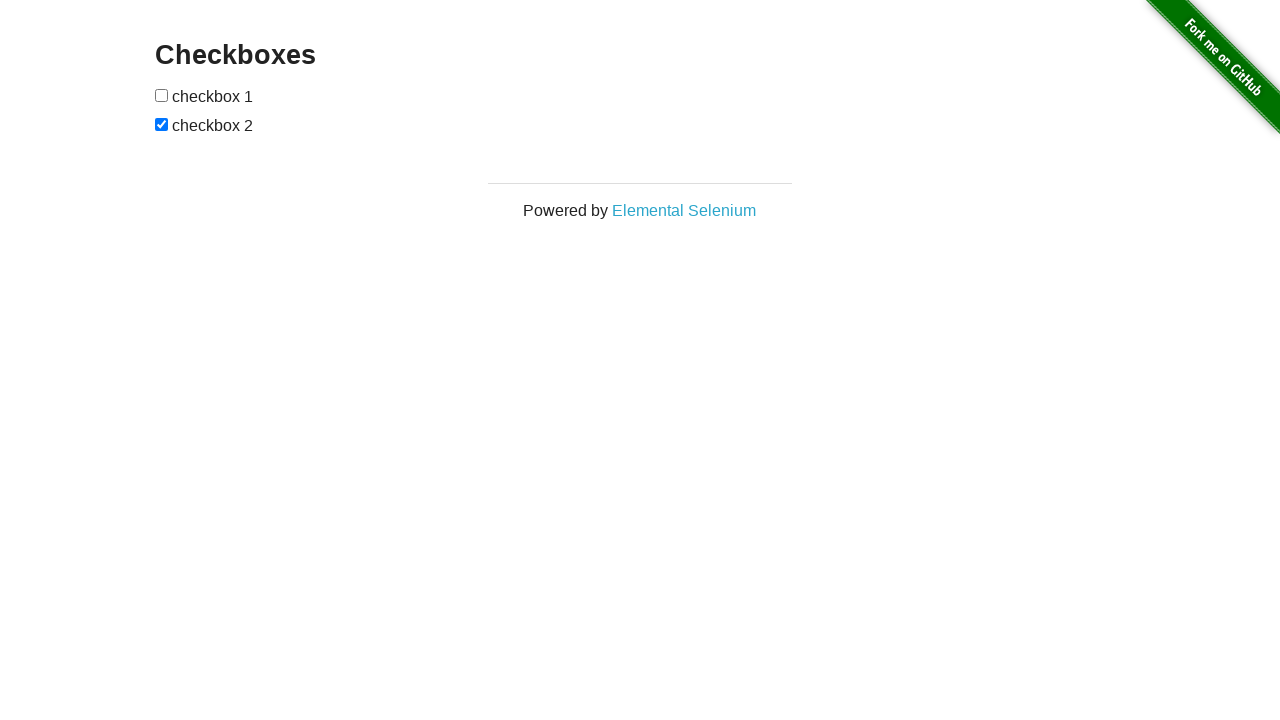

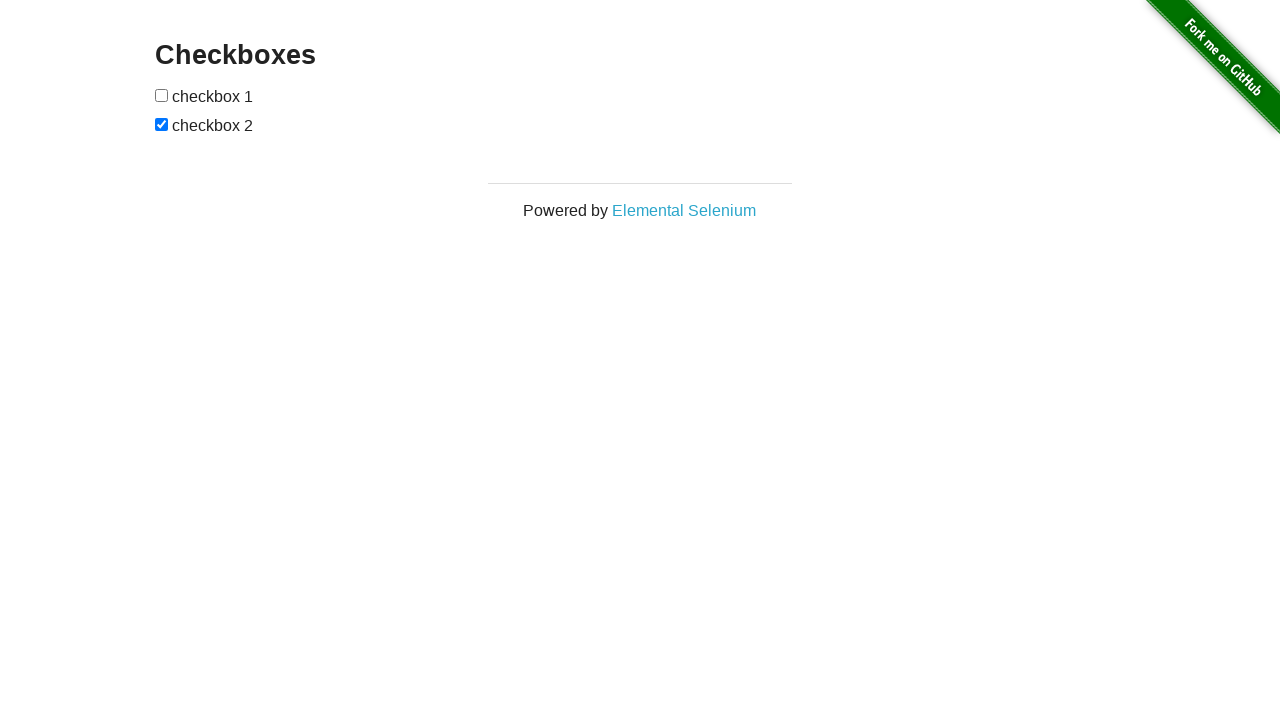